Tests interaction with iframe elements by clicking buttons inside both a simple iframe and a nested iframe structure

Starting URL: https://leafground.com/frame.xhtml

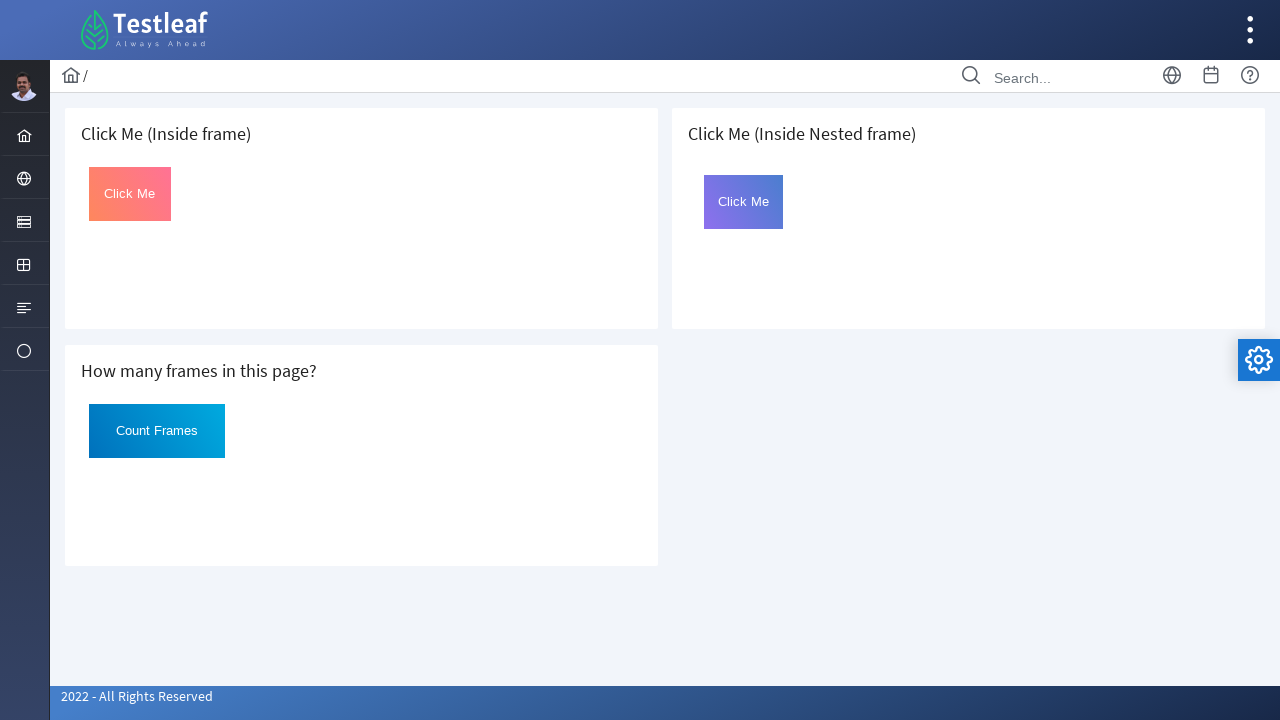

Clicked button inside the first iframe at (130, 194) on (//iframe)[1] >> internal:control=enter-frame >> #Click
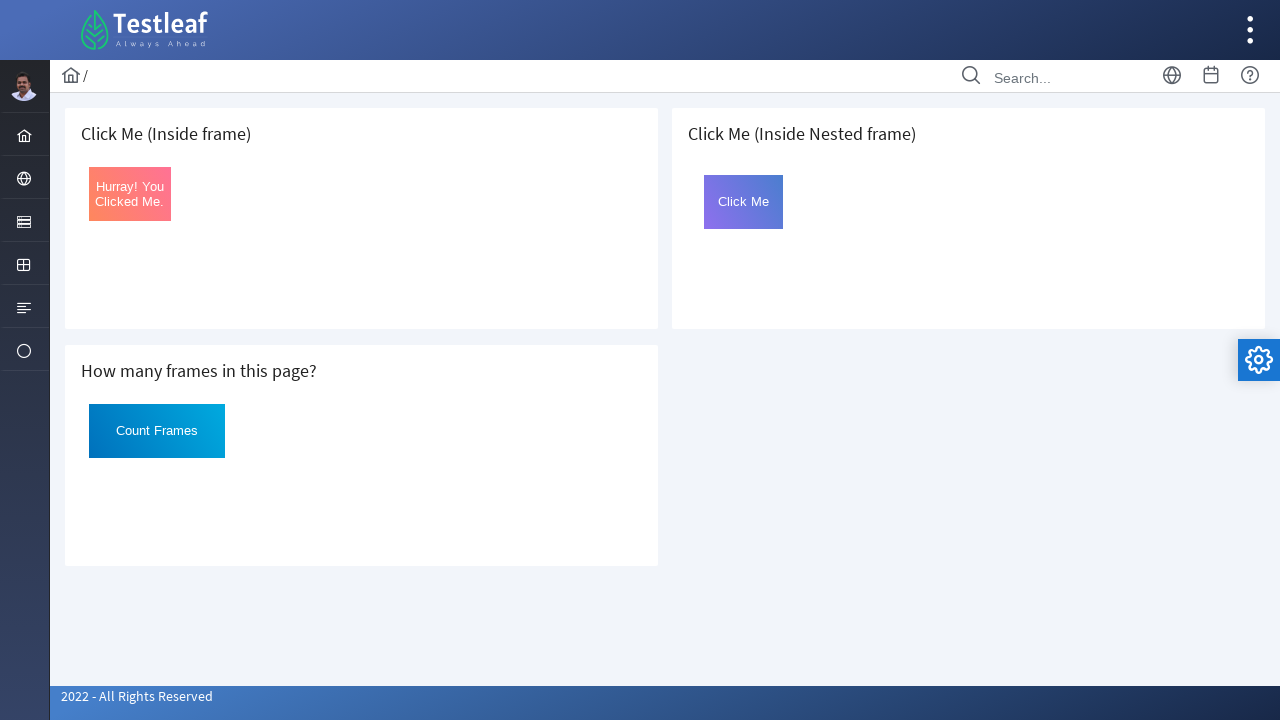

Clicked button inside nested iframe (iframe within iframe) at (744, 202) on (//iframe)[3] >> internal:control=enter-frame >> #frame2 >> internal:control=ent
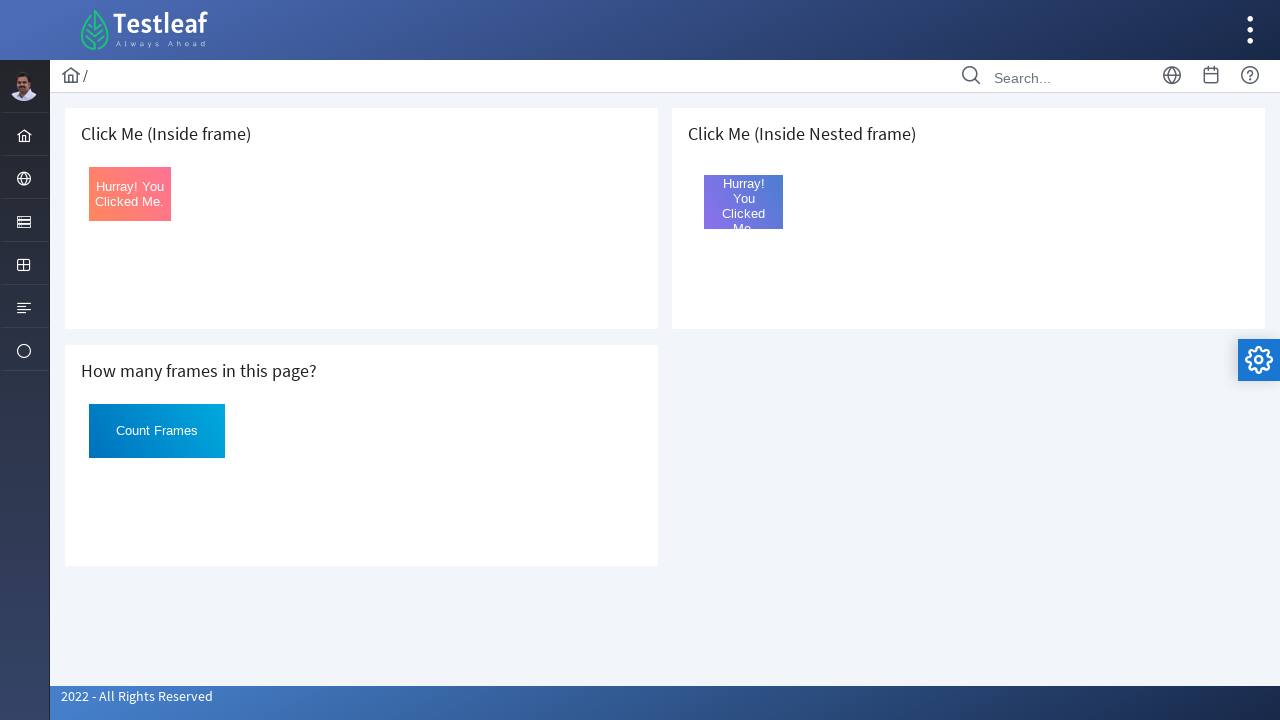

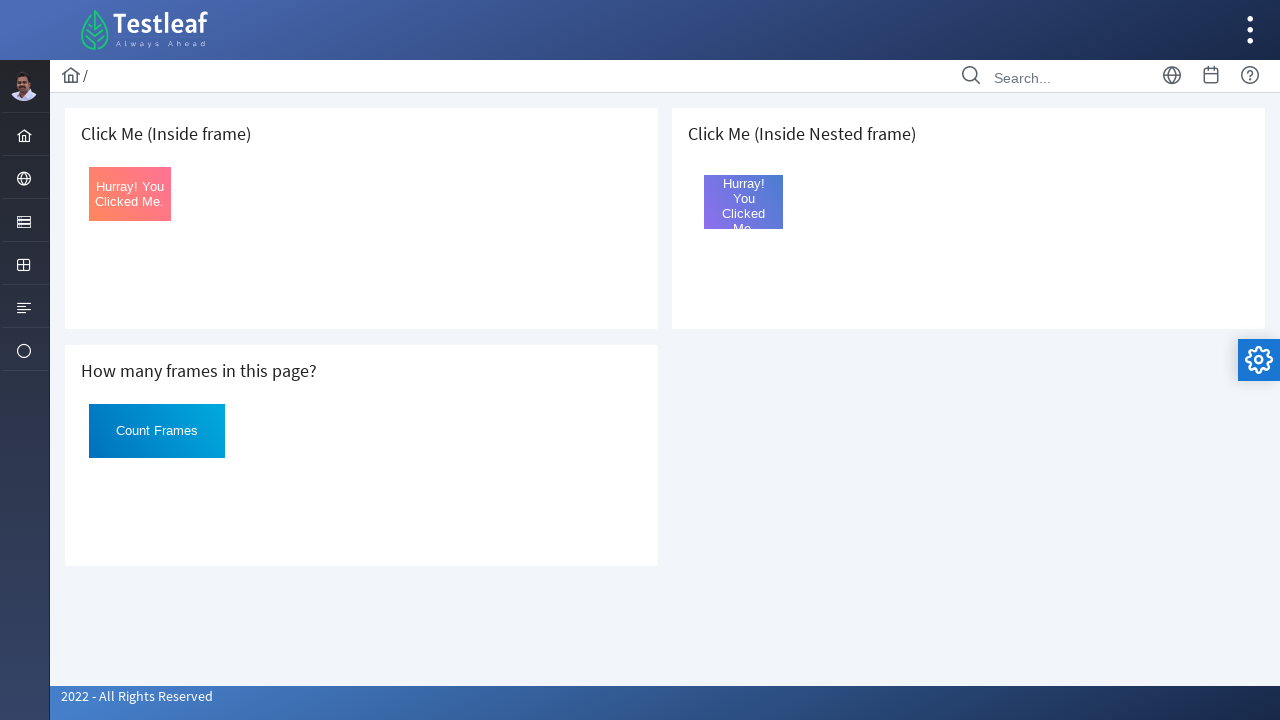